Tests registration form validation when confirm password doesn't match - fills form with mismatched passwords and verifies error message

Starting URL: https://alada.vn/tai-khoan/dang-ky.html

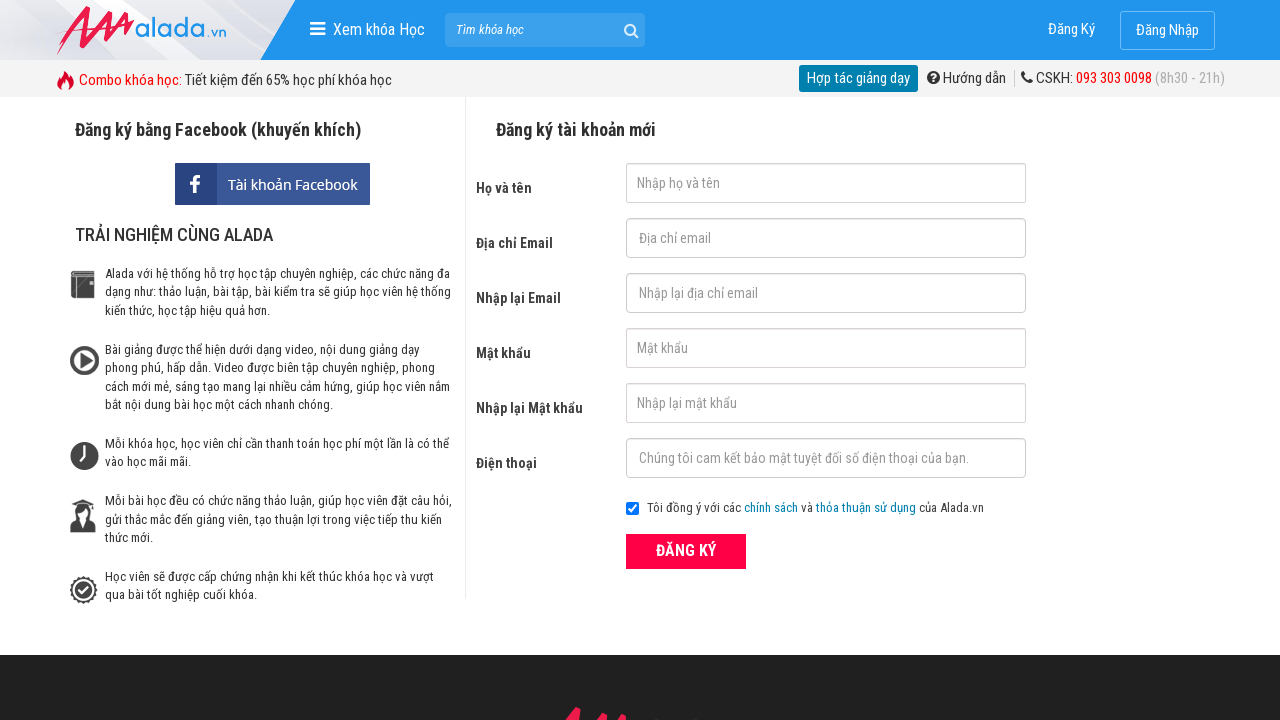

Filled firstname field with 'Automation Testing' on //input[@id='txtFirstname']
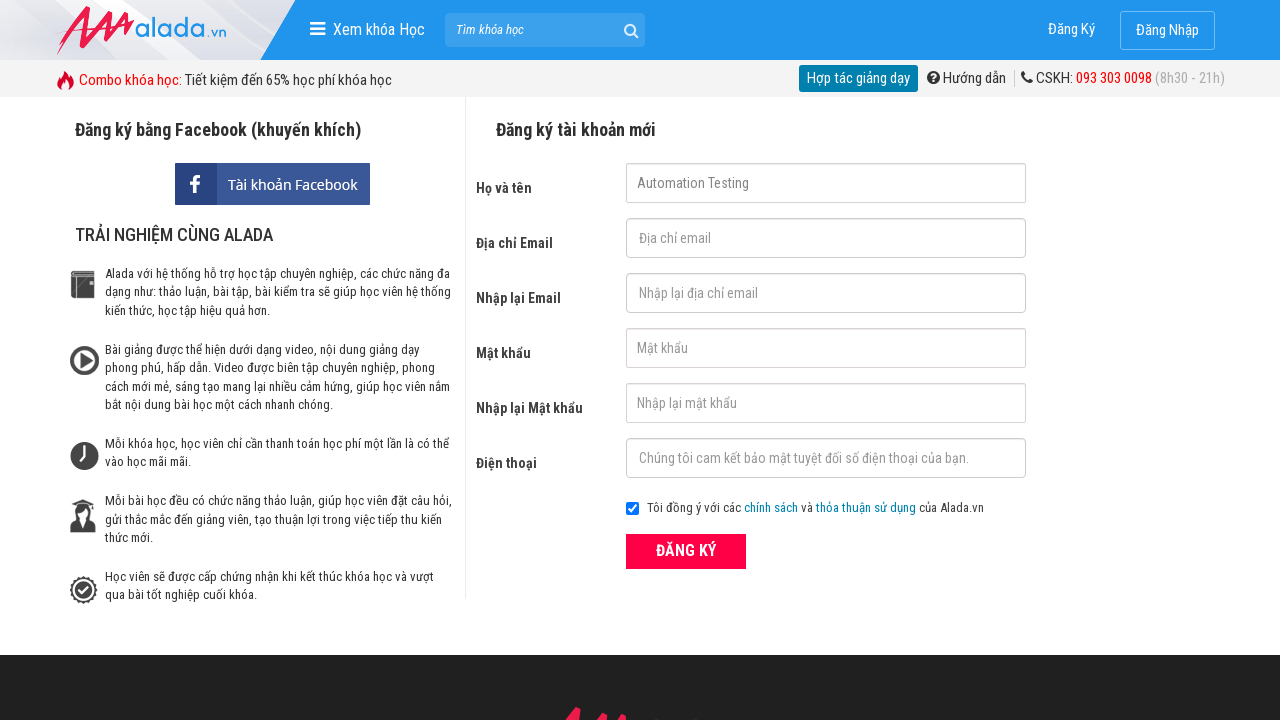

Filled email field with 'automation@gmail.com' on //input[@id='txtEmail']
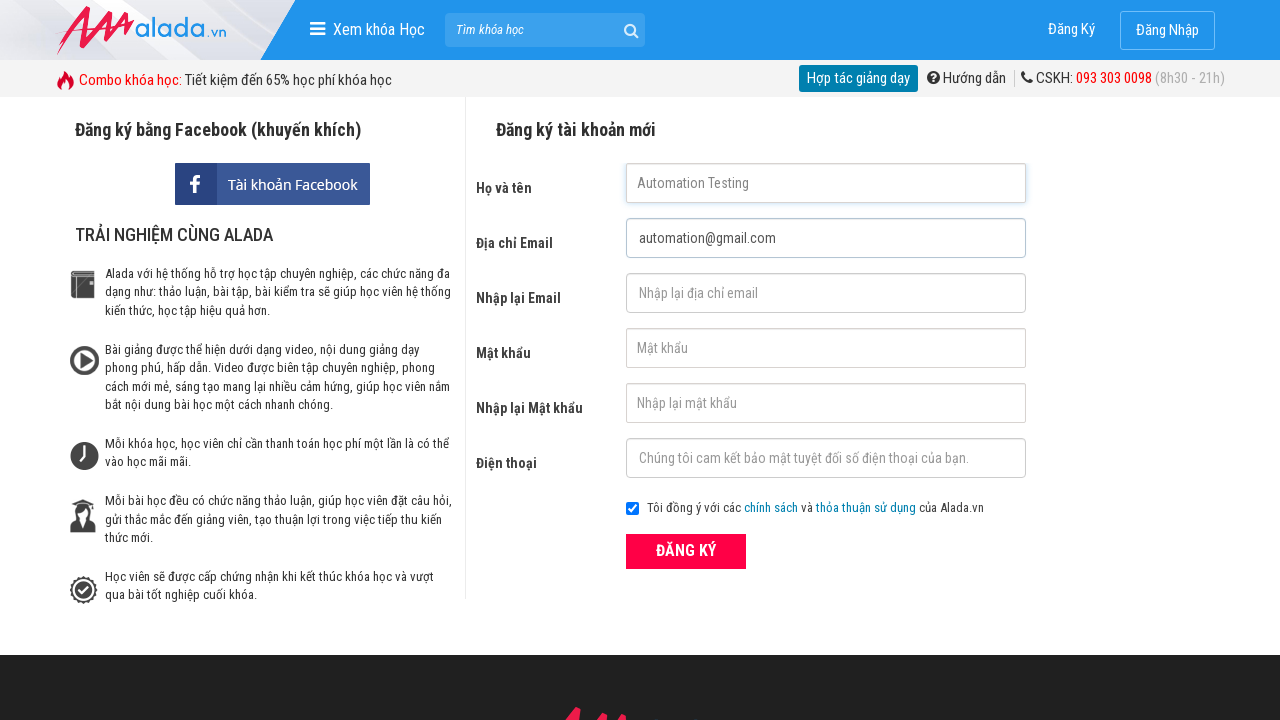

Filled confirm email field with 'automation@gmail.com' on //input[@id='txtCEmail']
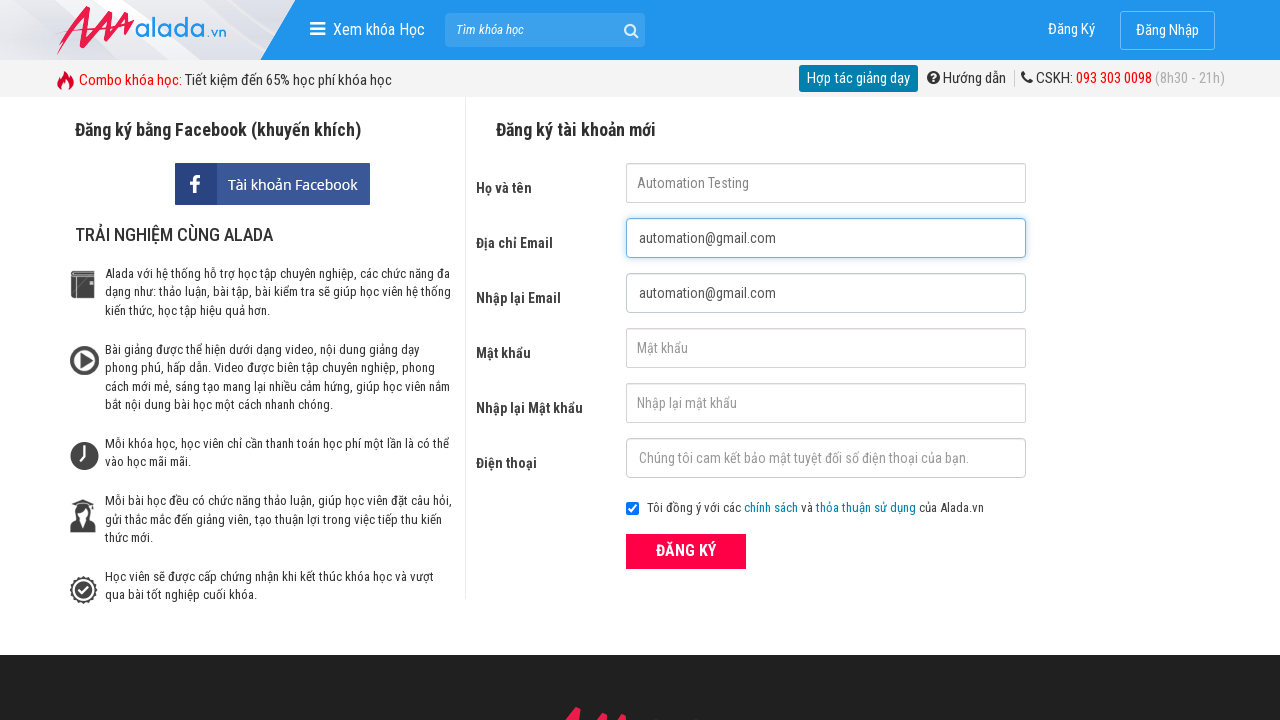

Filled password field with '123456' on //input[@id='txtPassword']
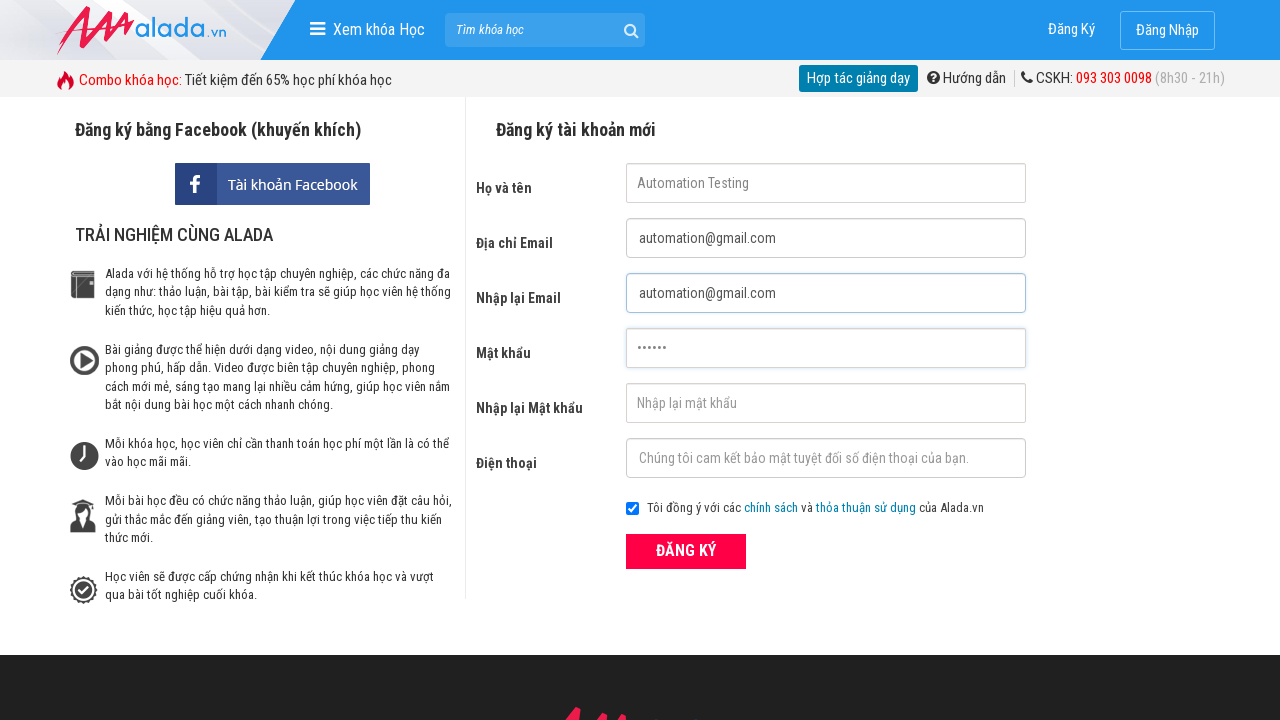

Filled confirm password field with mismatched password '123457' on //input[@id='txtCPassword']
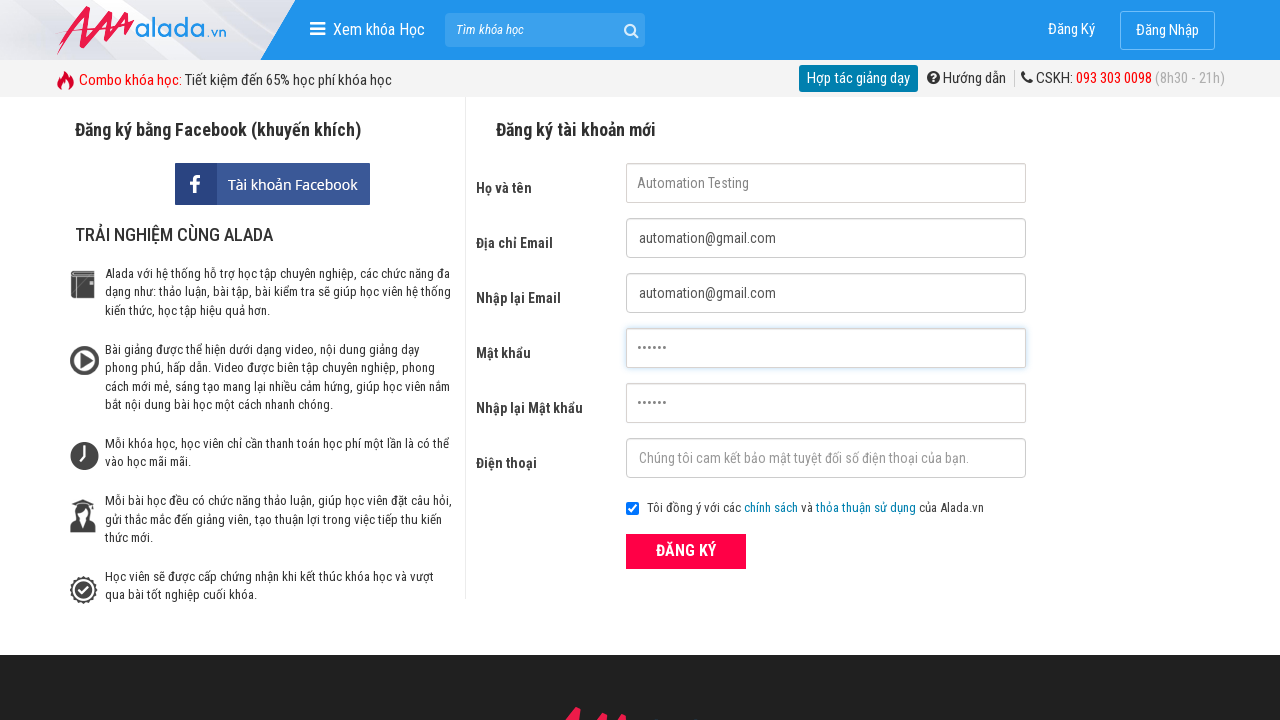

Filled phone field with '0987654321' on //input[@id='txtPhone']
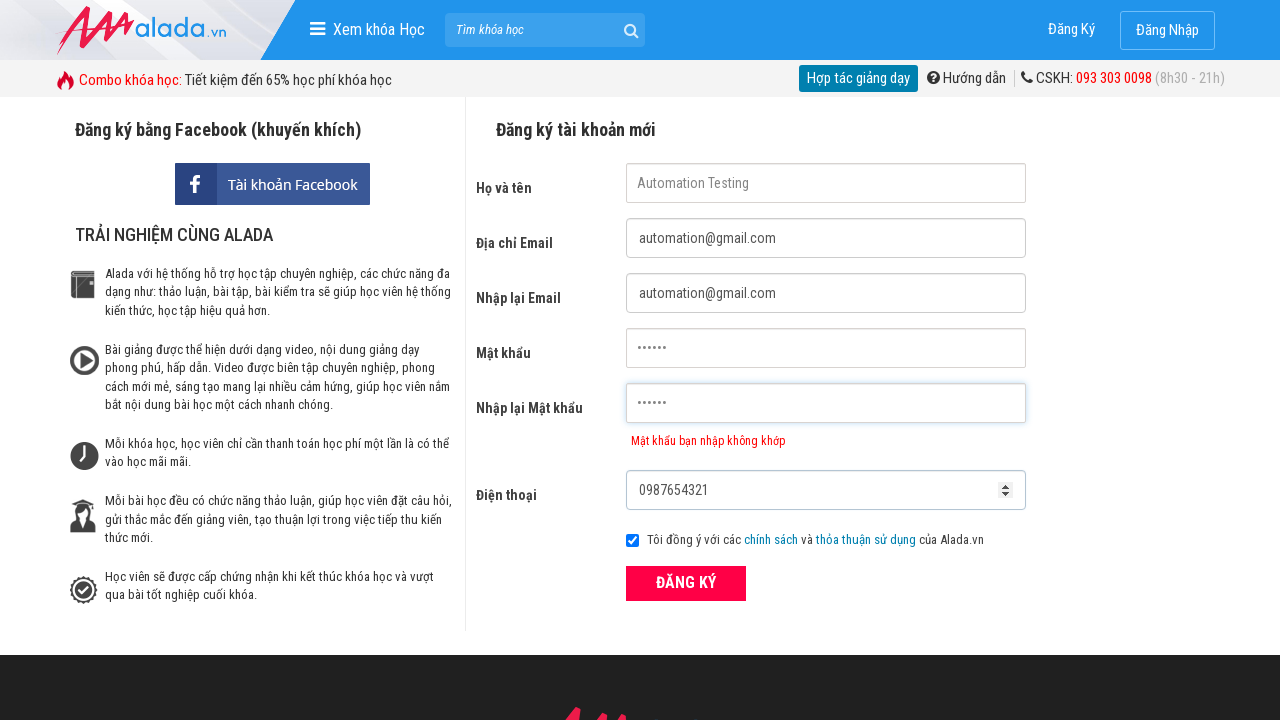

Clicked register button at (686, 583) on xpath=//button[text()='ĐĂNG KÝ' and @type='submit']
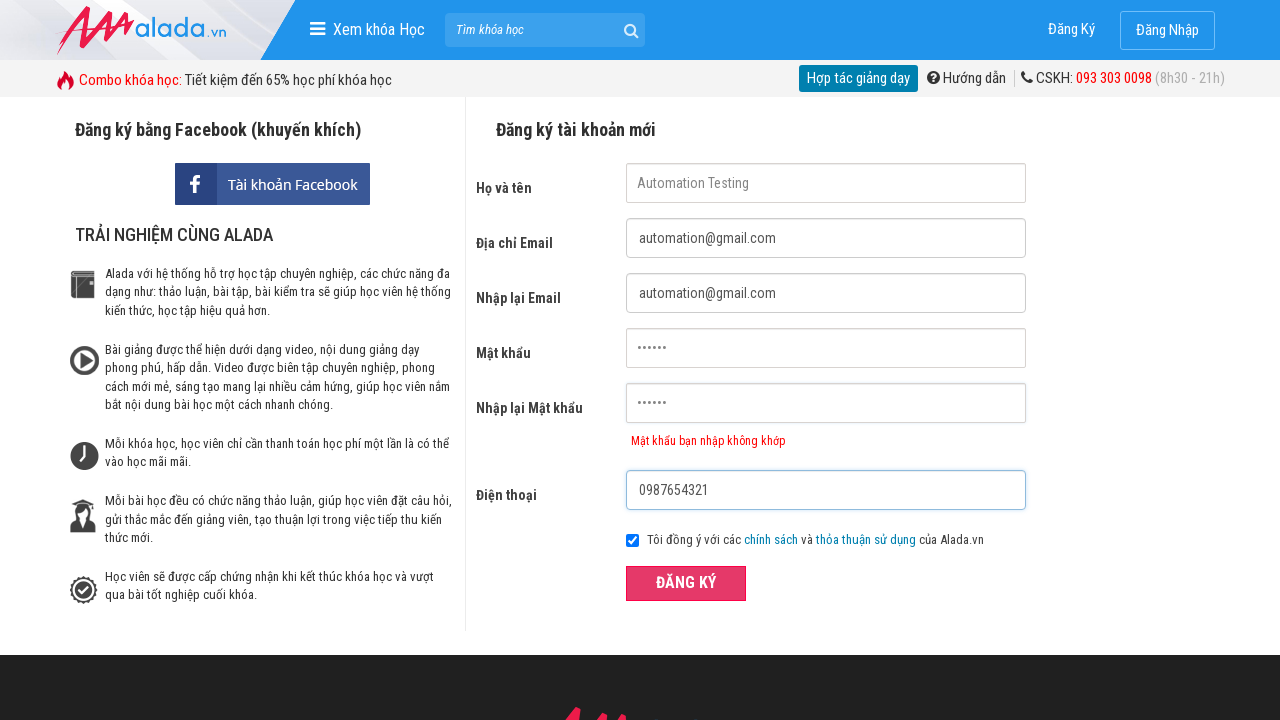

Confirm password error message appeared, validating mismatched password detection
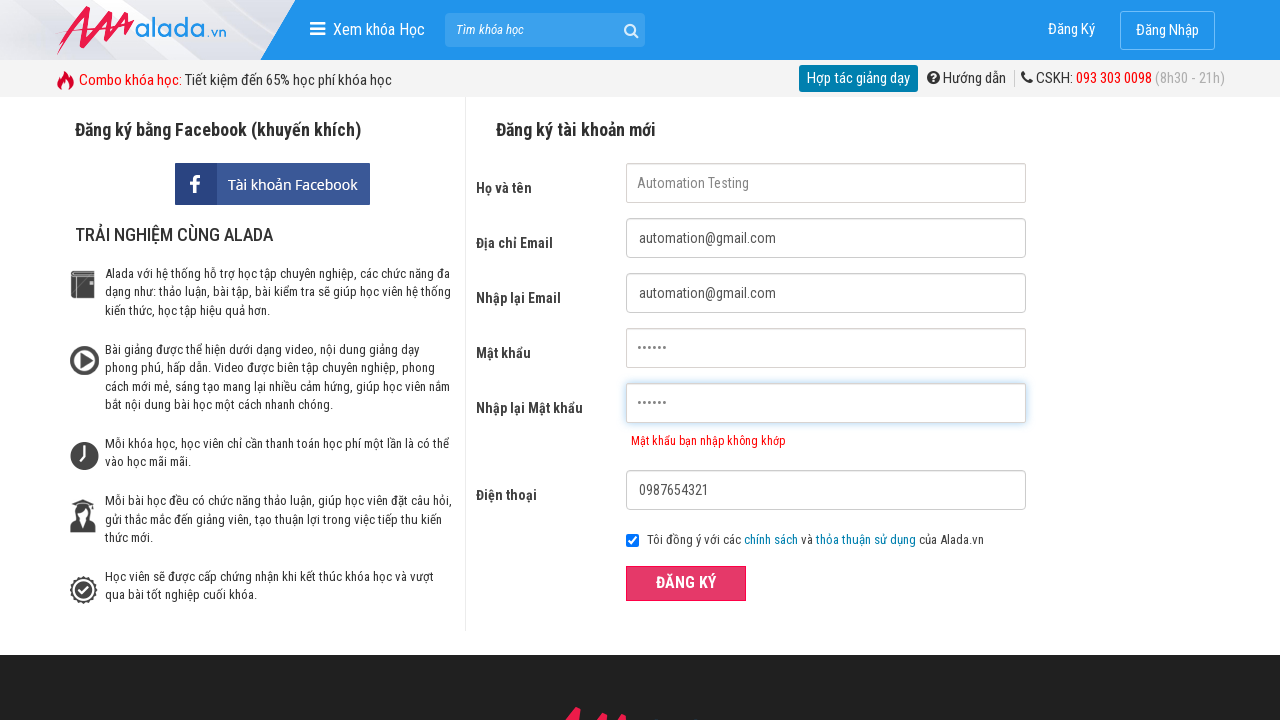

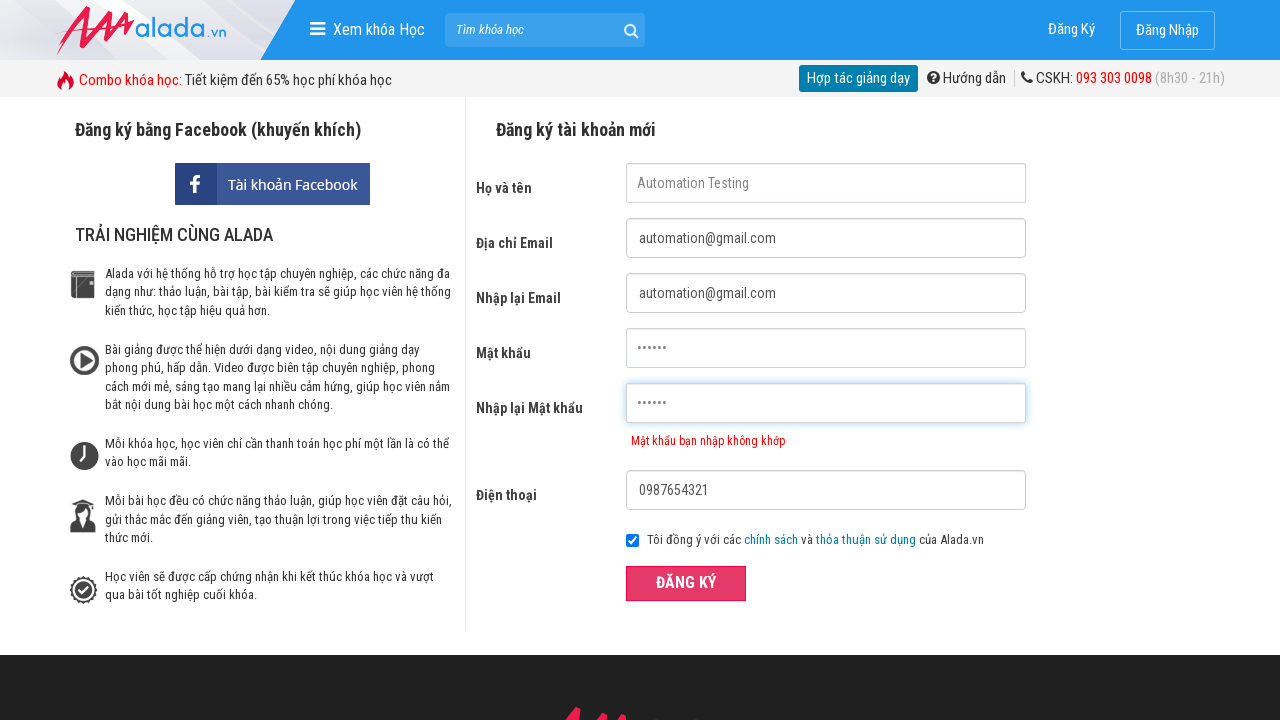